Tests simple alert handling by clicking alert button and accepting the alert

Starting URL: http://demo.automationtesting.in/Alerts.html

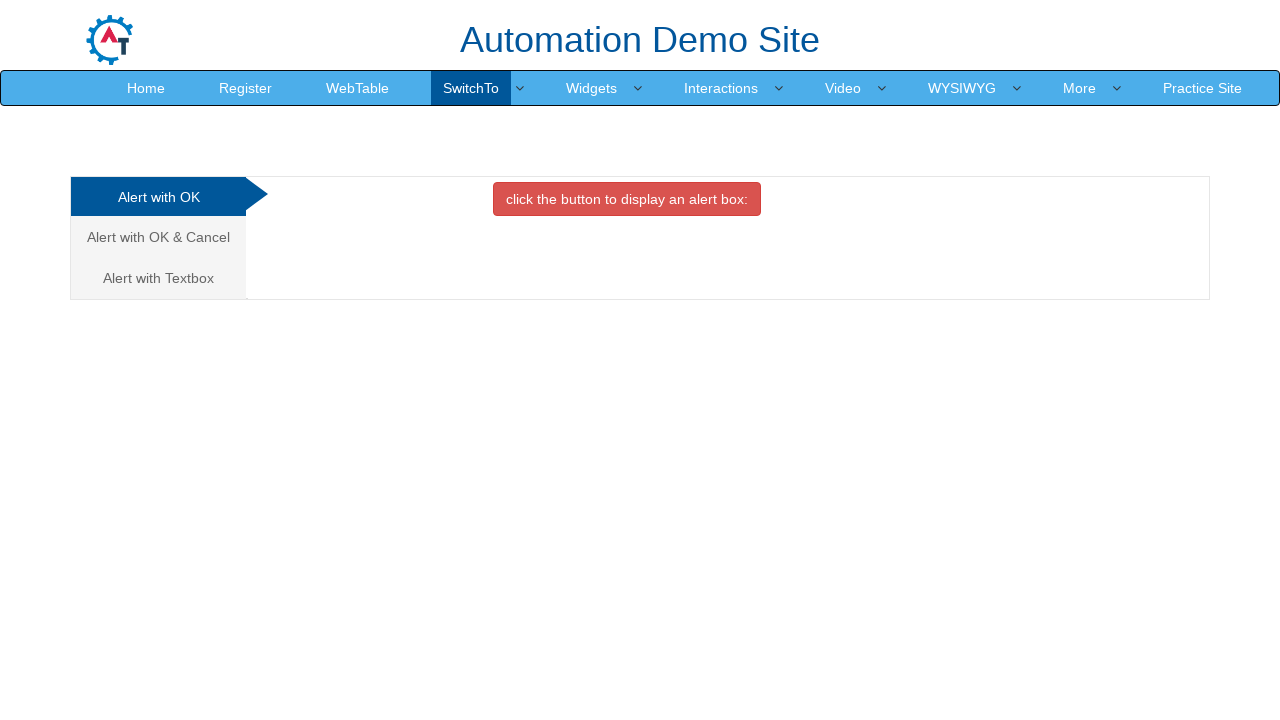

Set up dialog handler to accept alerts
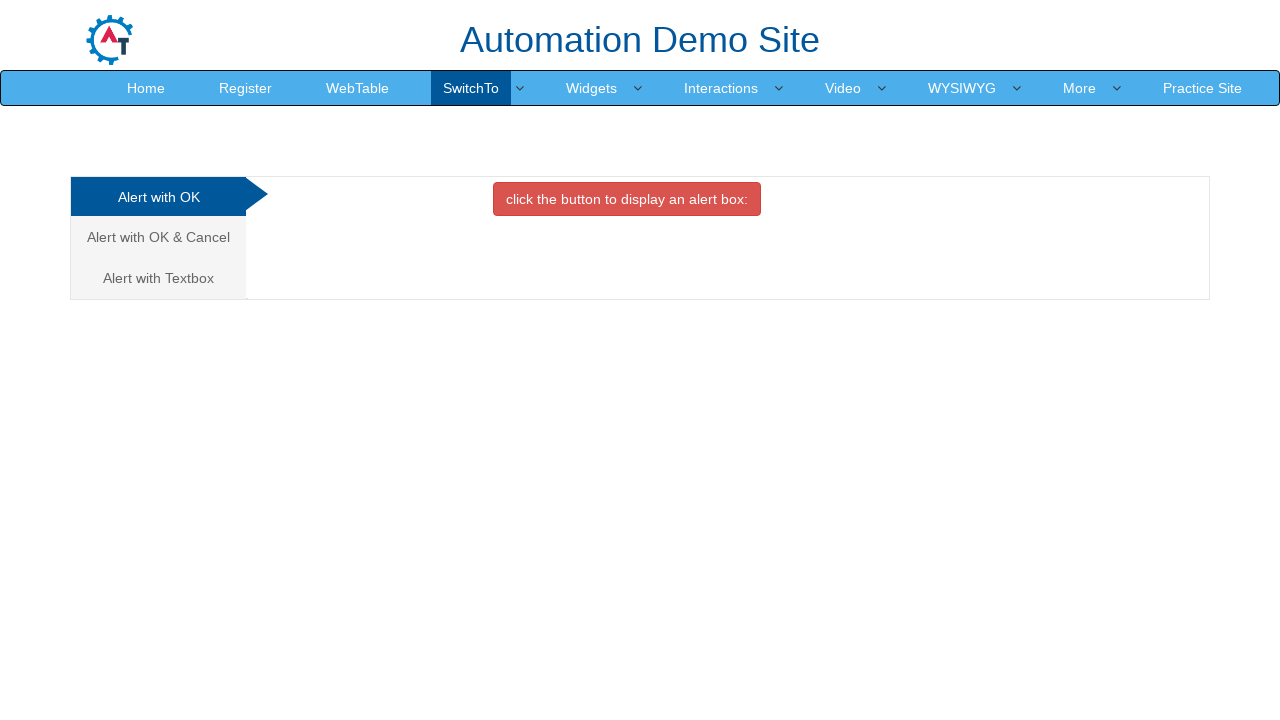

Clicked alert button to trigger simple alert at (627, 199) on button.btn.btn-danger
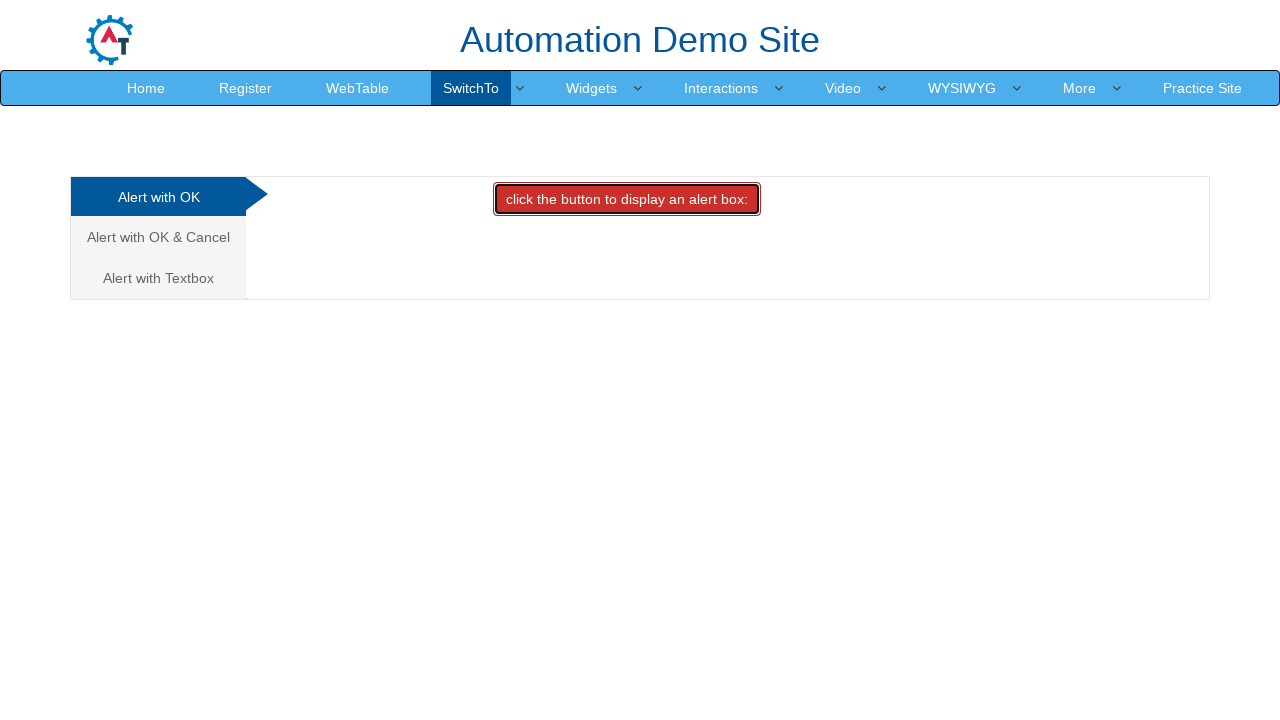

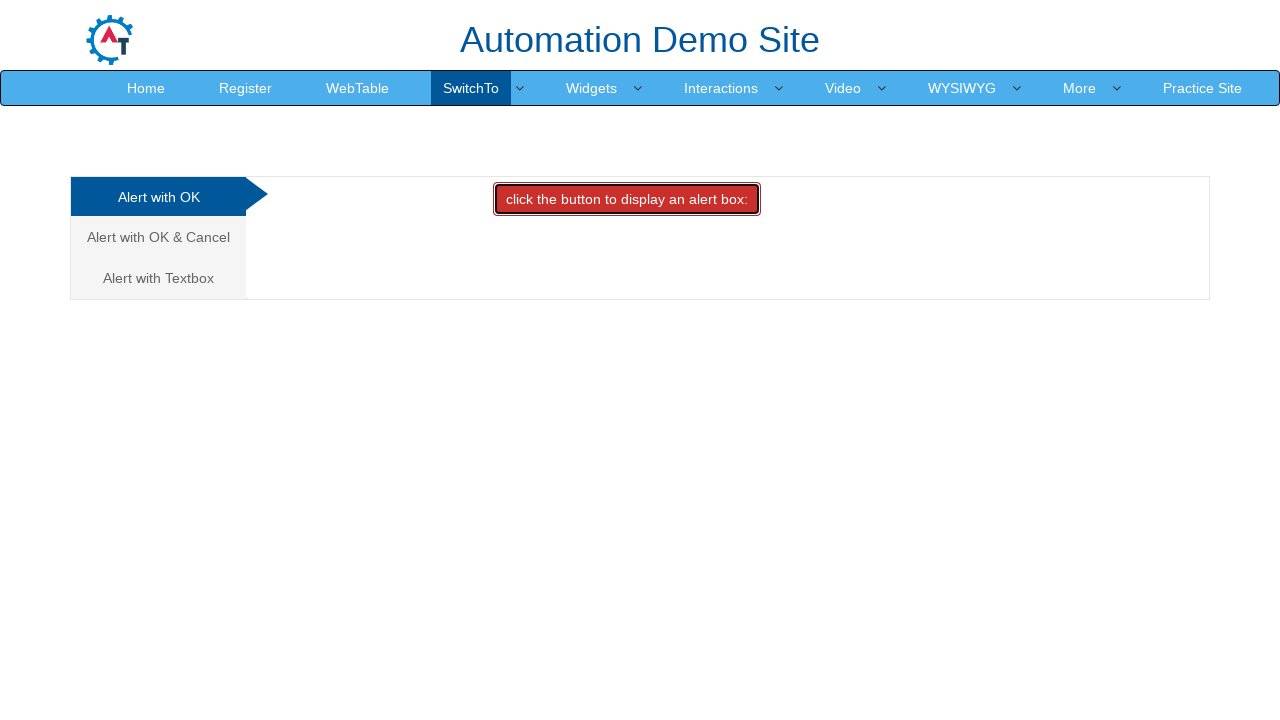